Opens the-internet herokuapp and navigates to Broken Images section

Starting URL: https://the-internet.herokuapp.com/

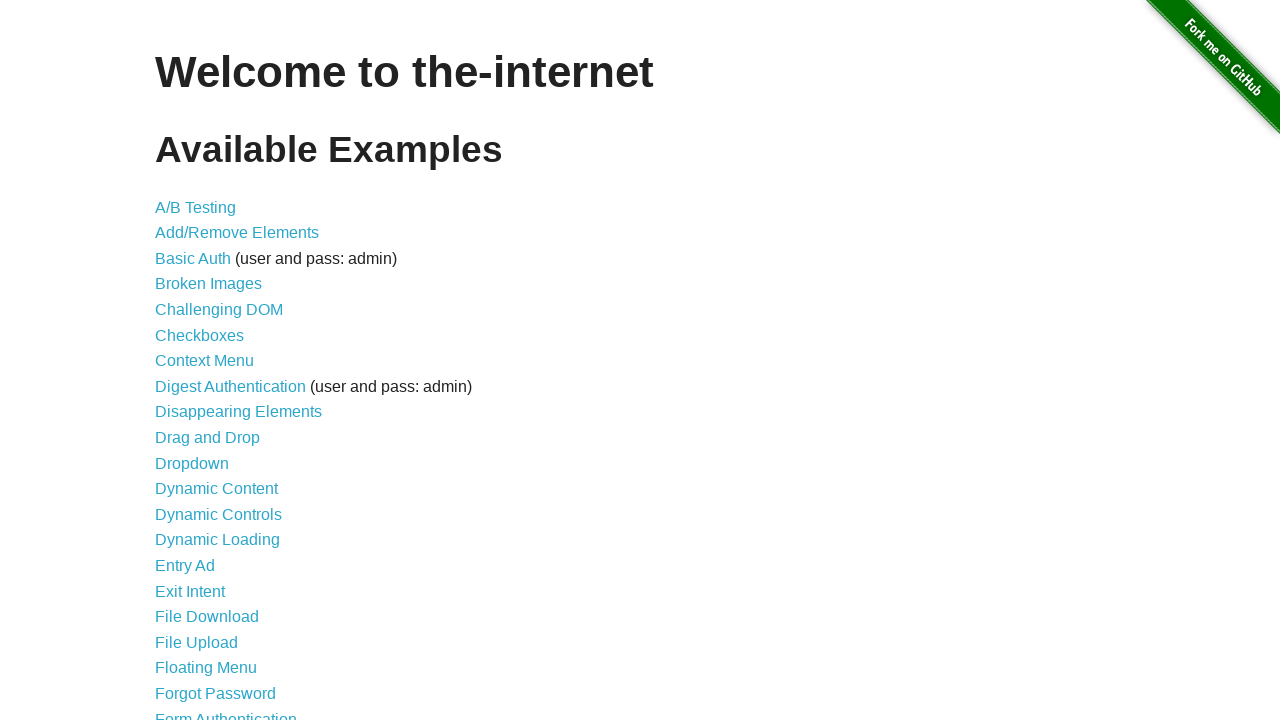

Navigated to the-internet.herokuapp.com
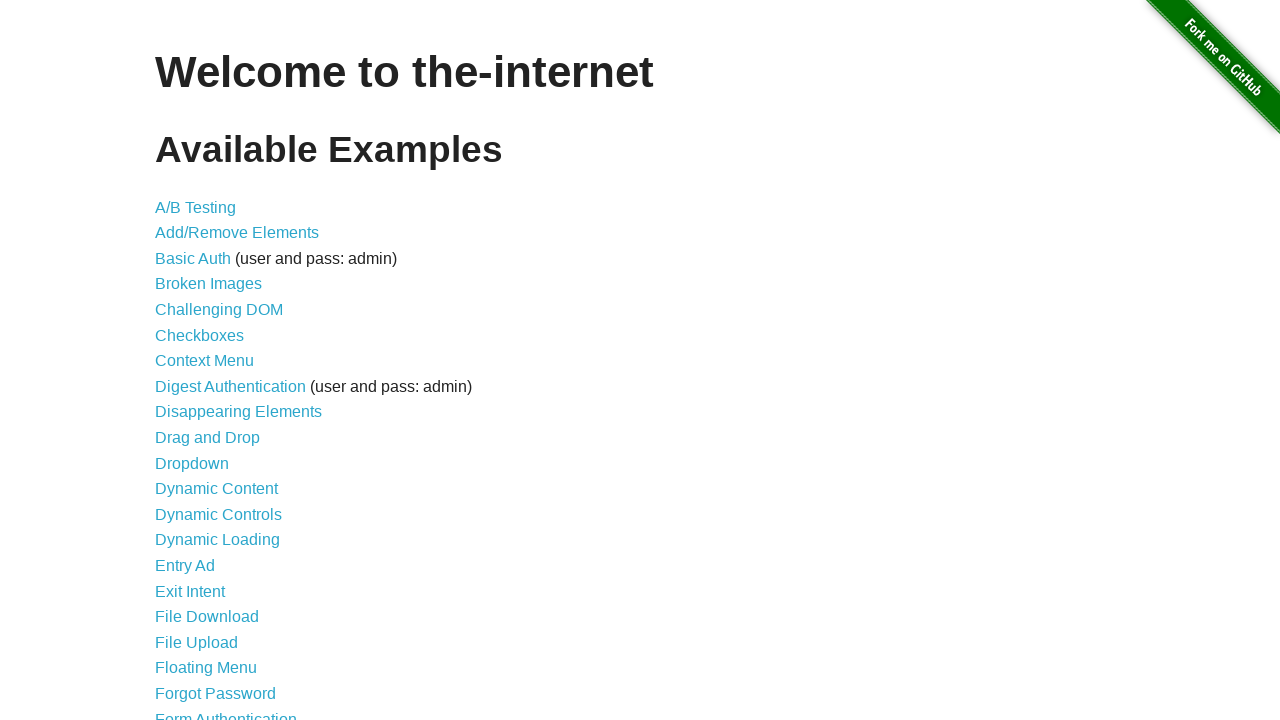

Clicked on Broken Images link at (208, 284) on xpath=//a[contains(text(),'Broken Images')]
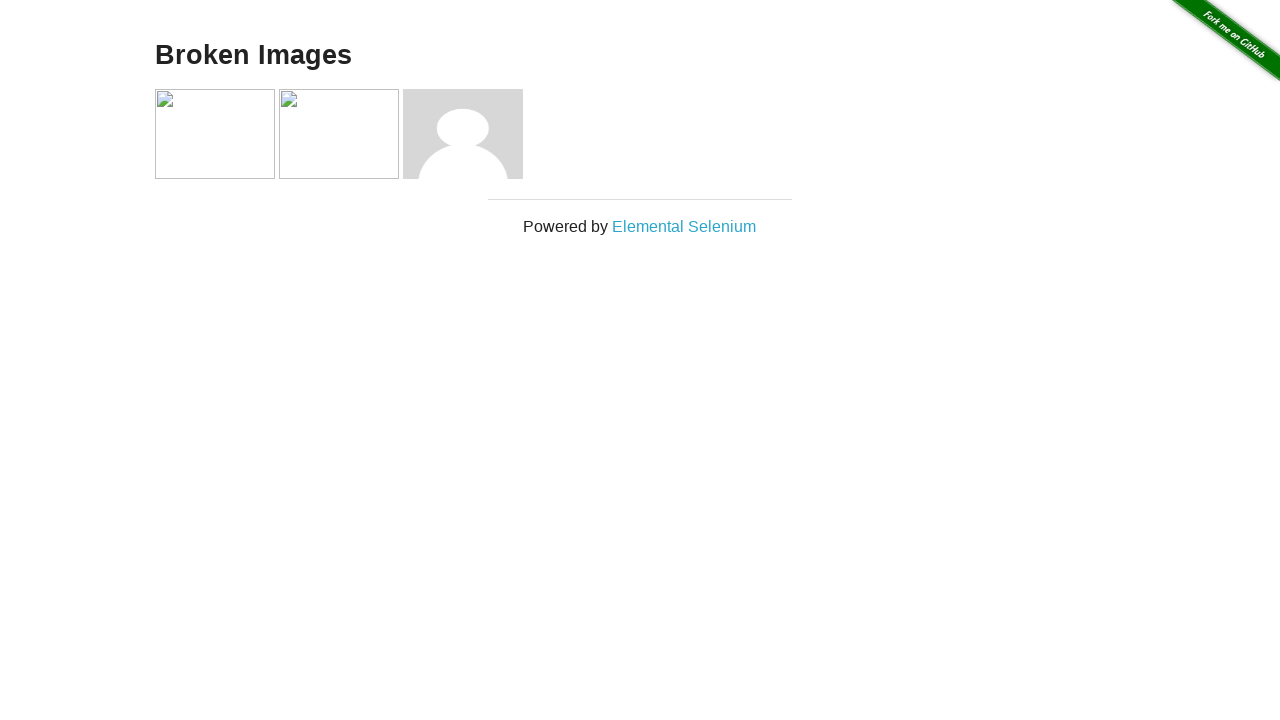

Broken Images page loaded successfully
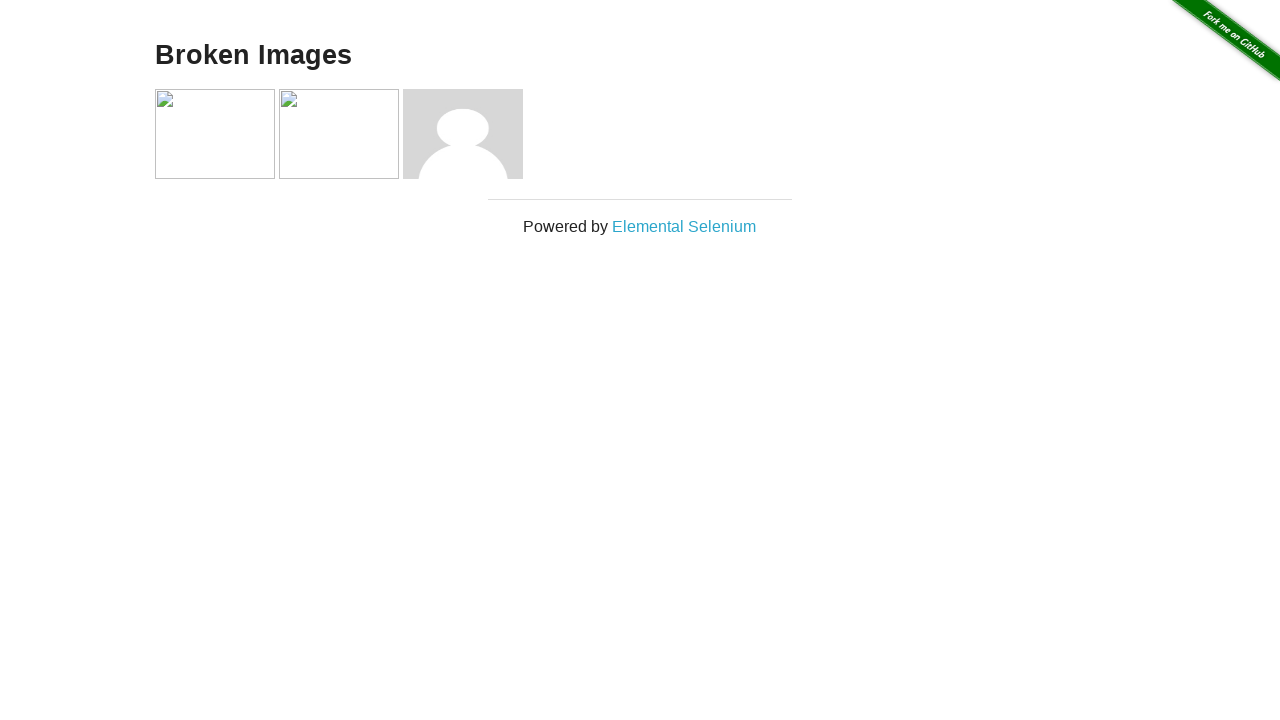

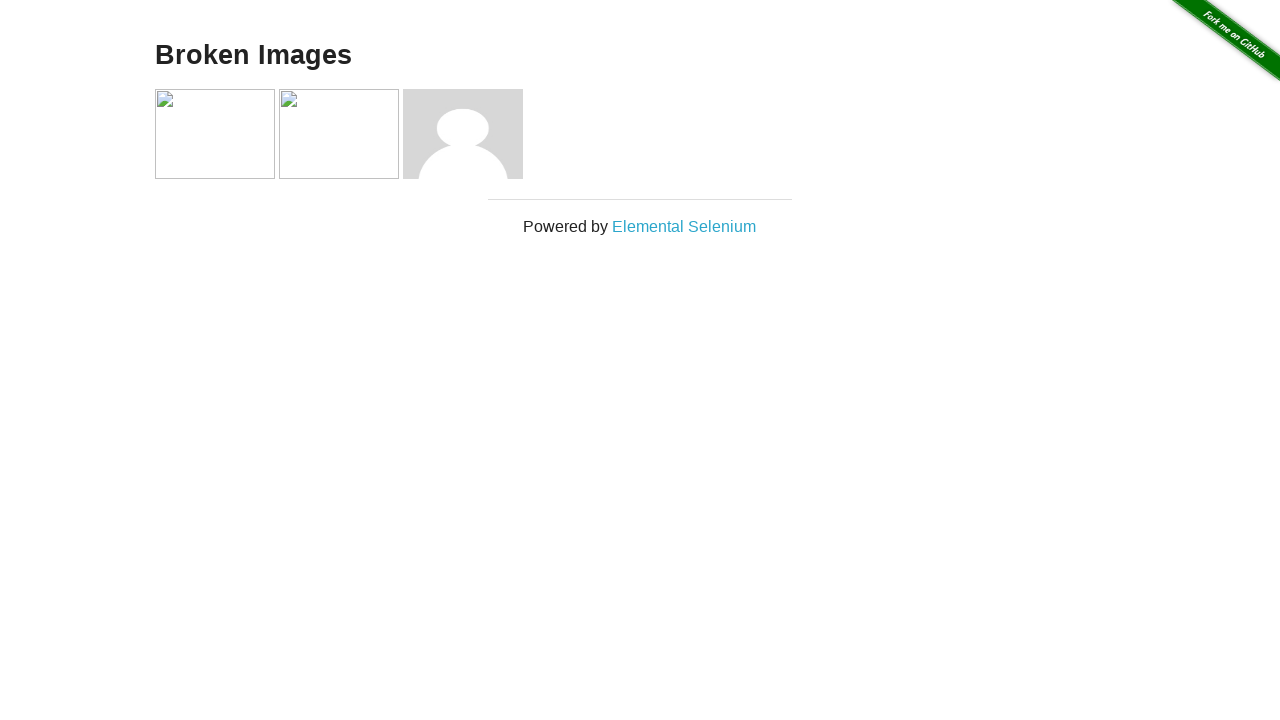